Tests the contact form submission with valid data including email, name, and message fields, then verifies an alert is displayed

Starting URL: https://www.demoblaze.com/

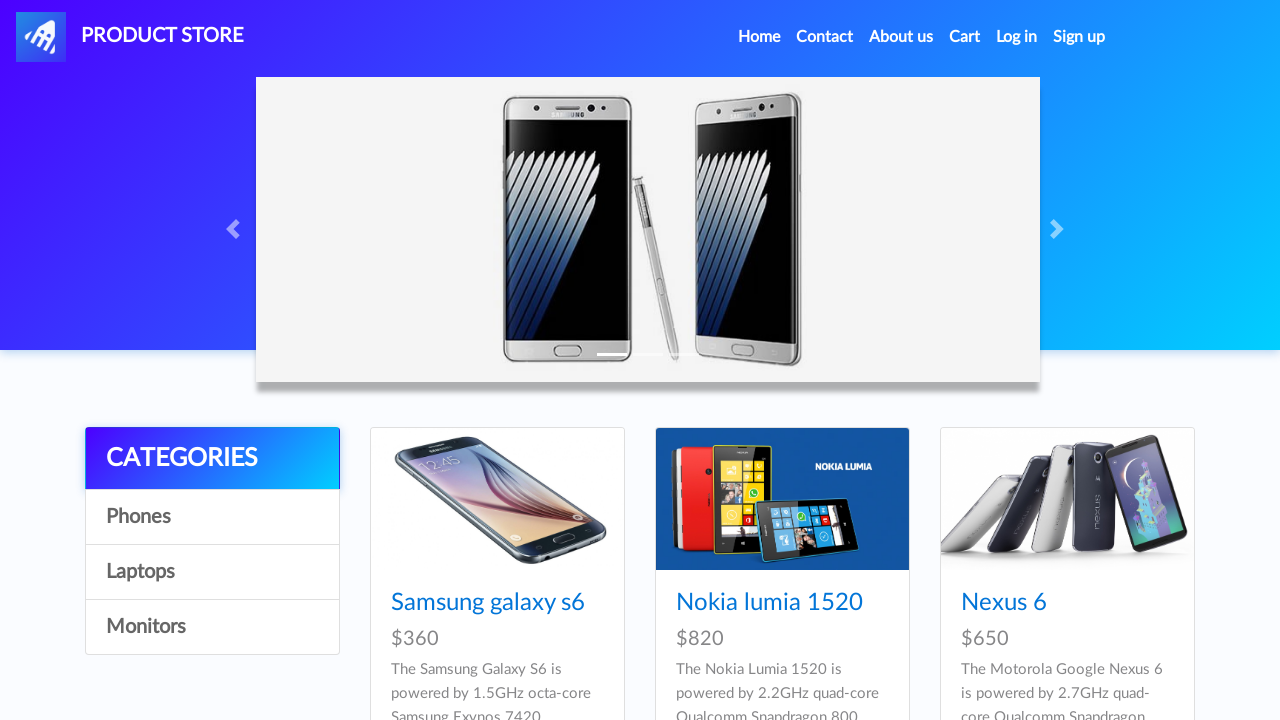

Clicked on Contact link at (825, 37) on a:text('Contact')
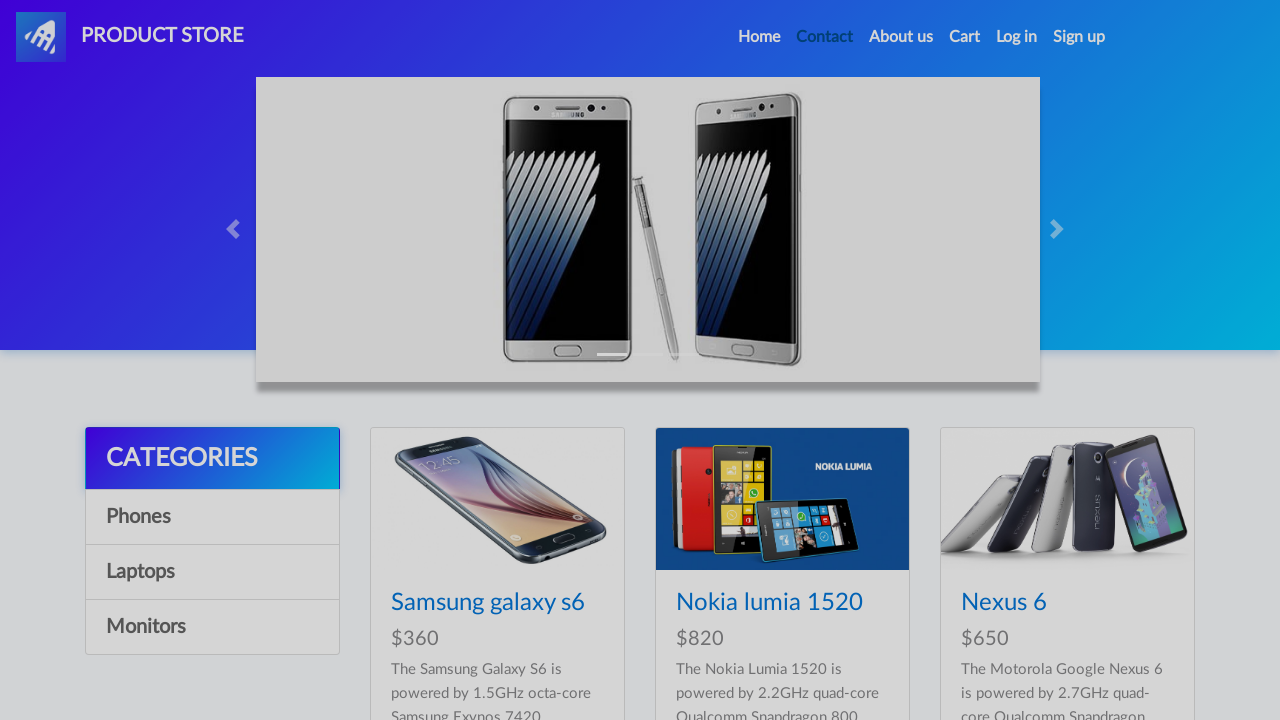

Waited 2000ms for contact modal to appear
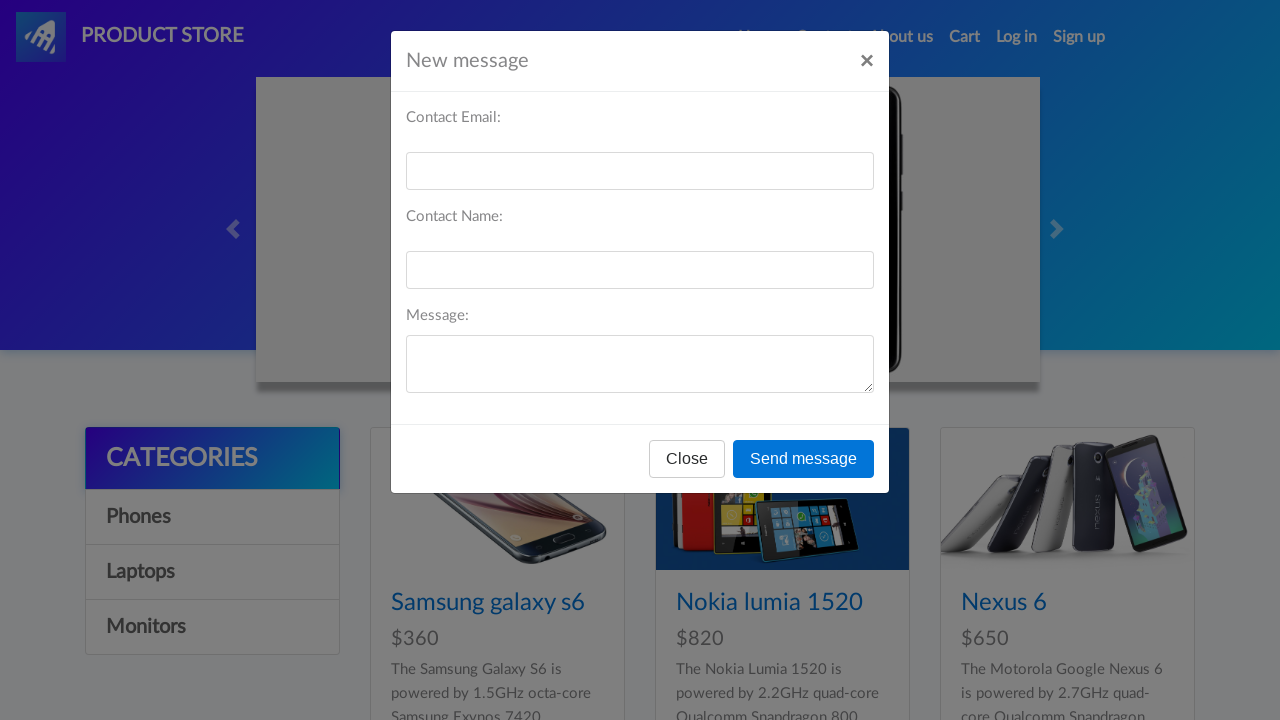

Filled email field with 'testuser2847@example.com' on #recipient-email
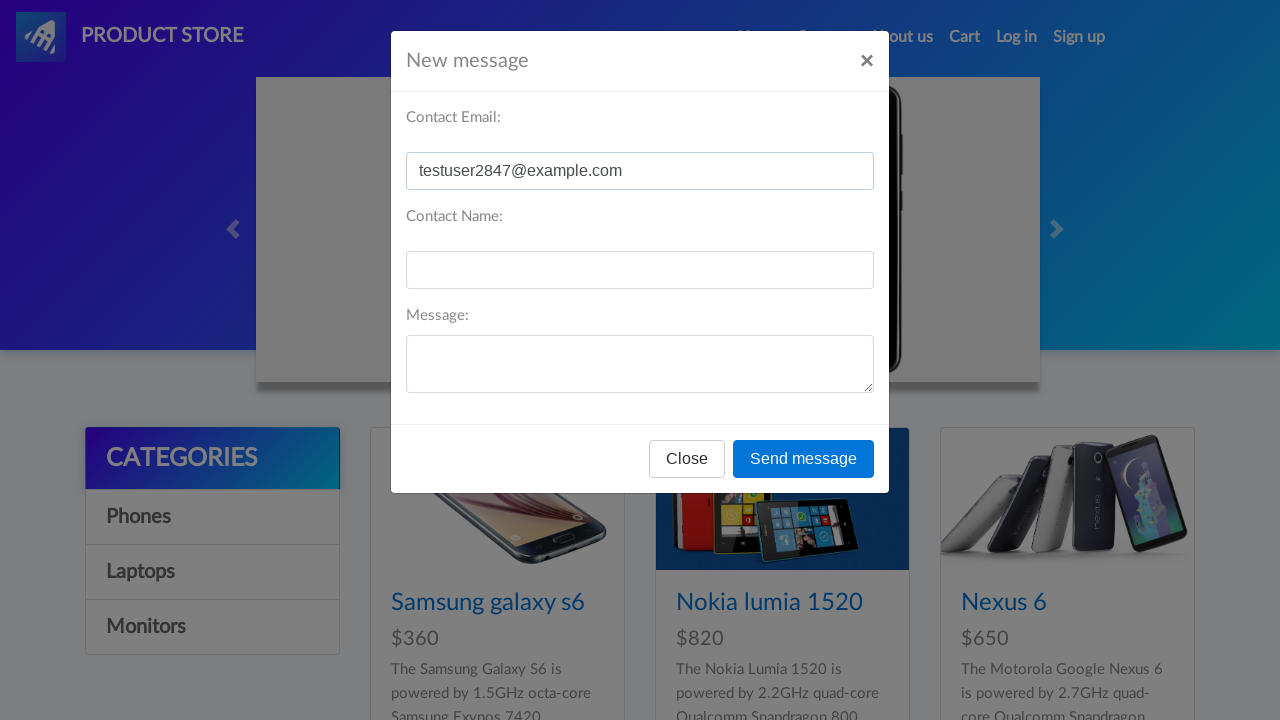

Filled name field with 'John Smith' on #recipient-name
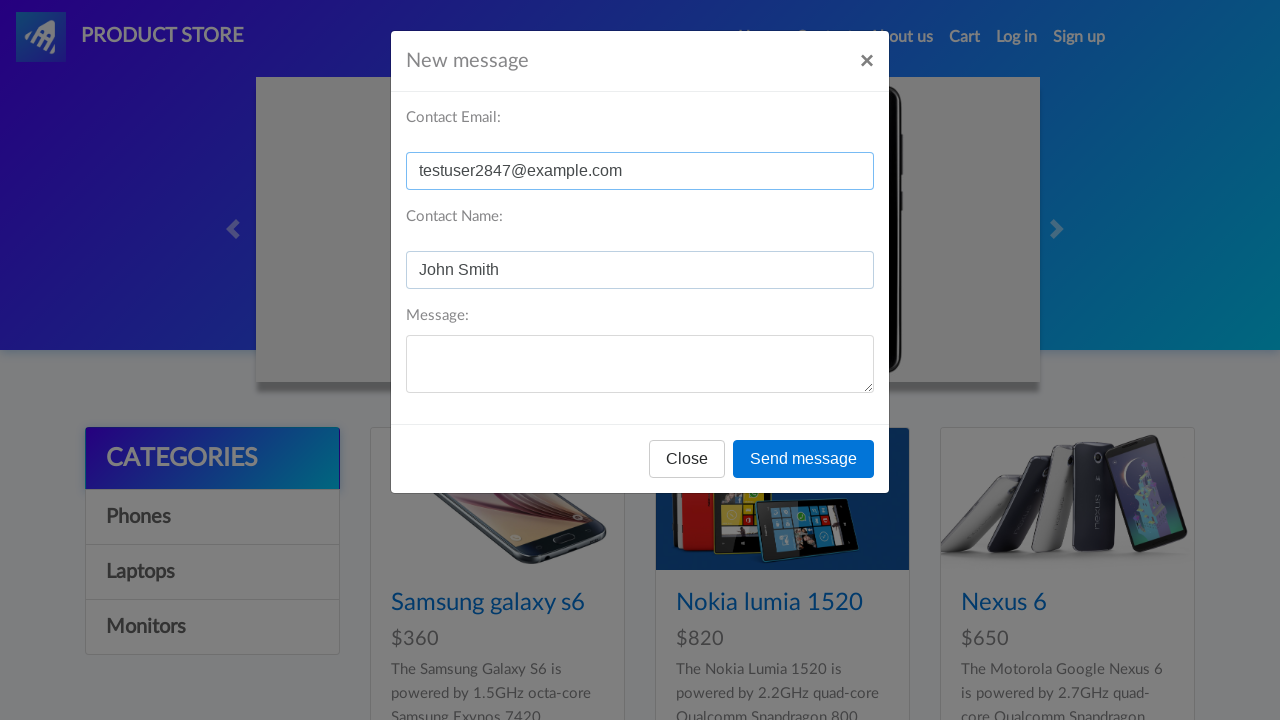

Filled message field with test message on #message-text
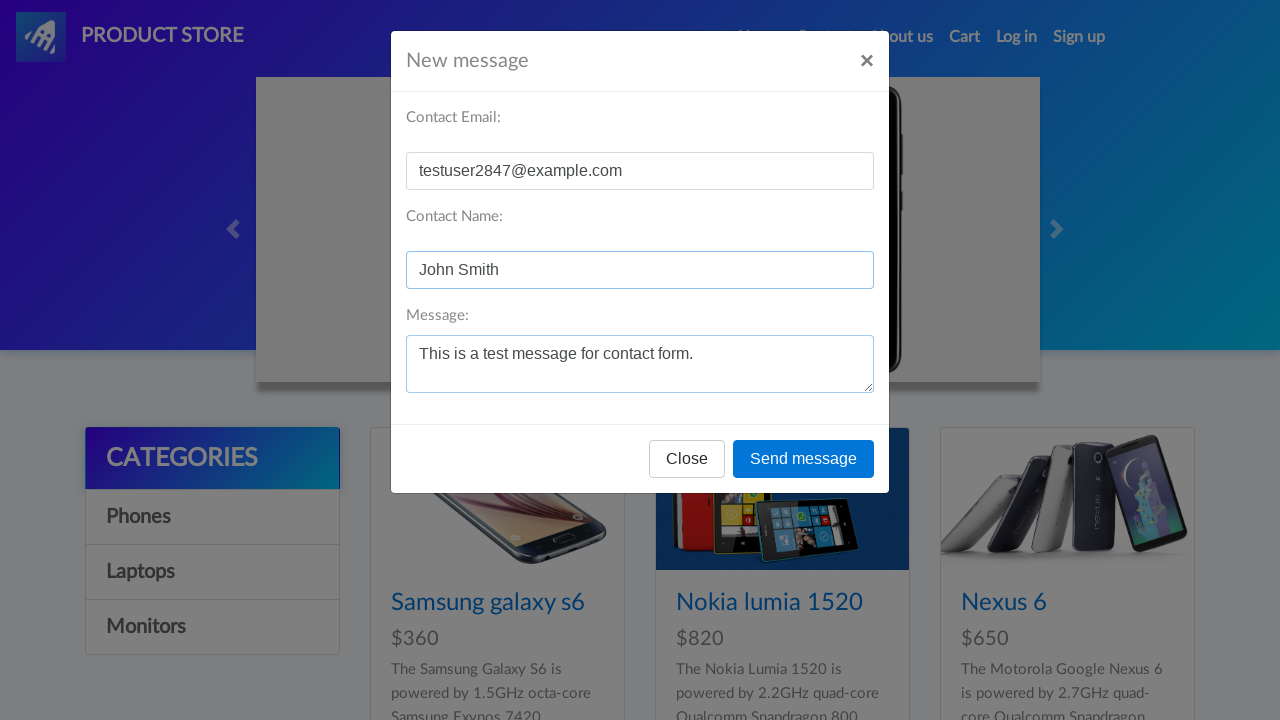

Clicked Send message button at (804, 459) on button:text('Send message')
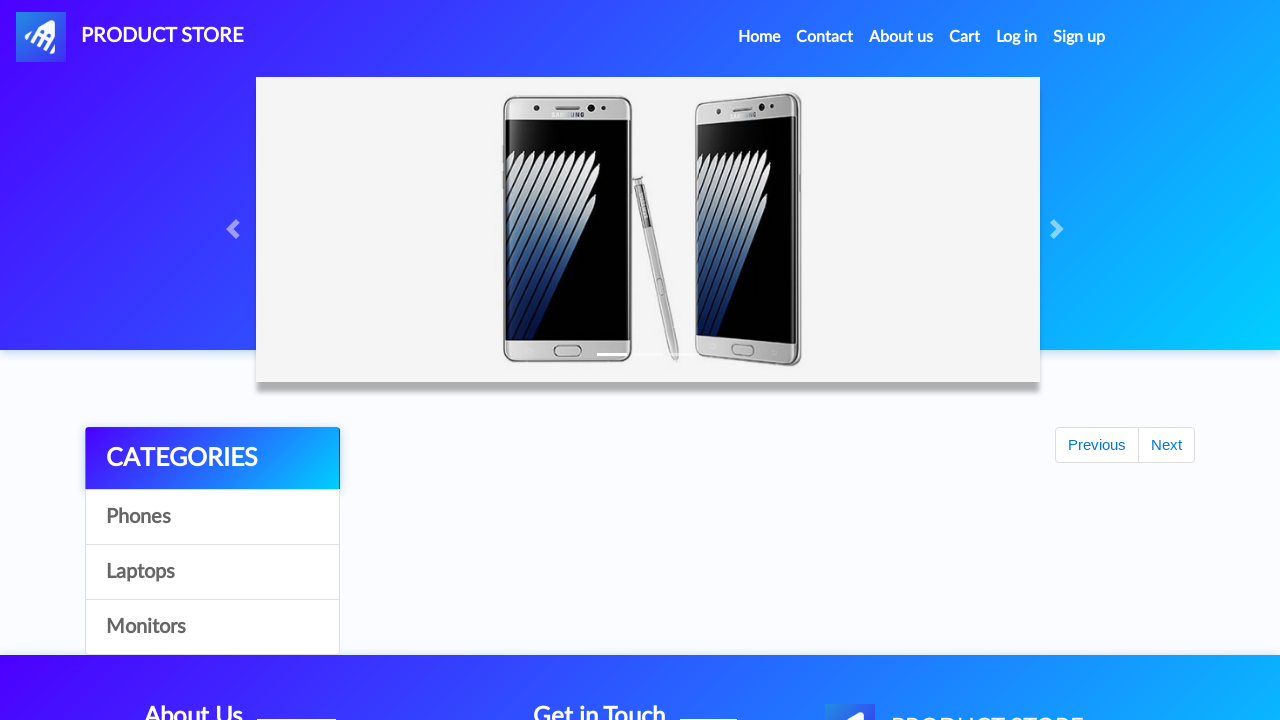

Waited 2000ms for alert to appear
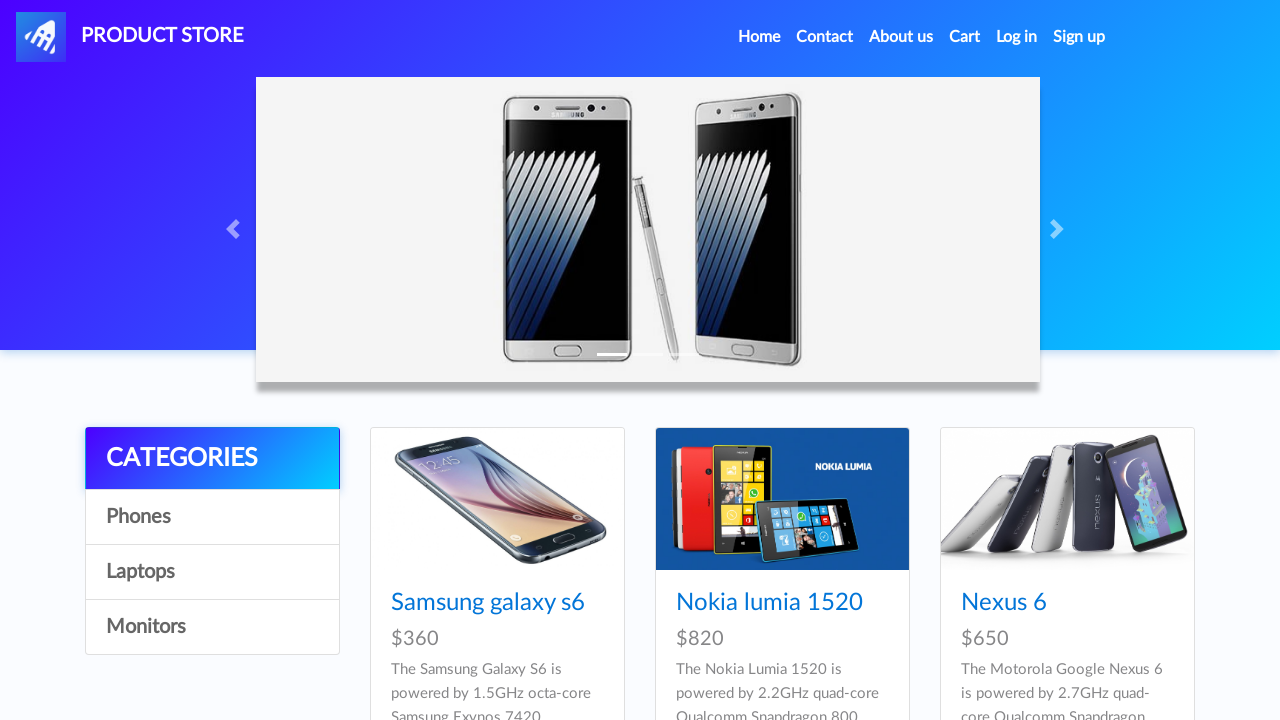

Located alert modal element
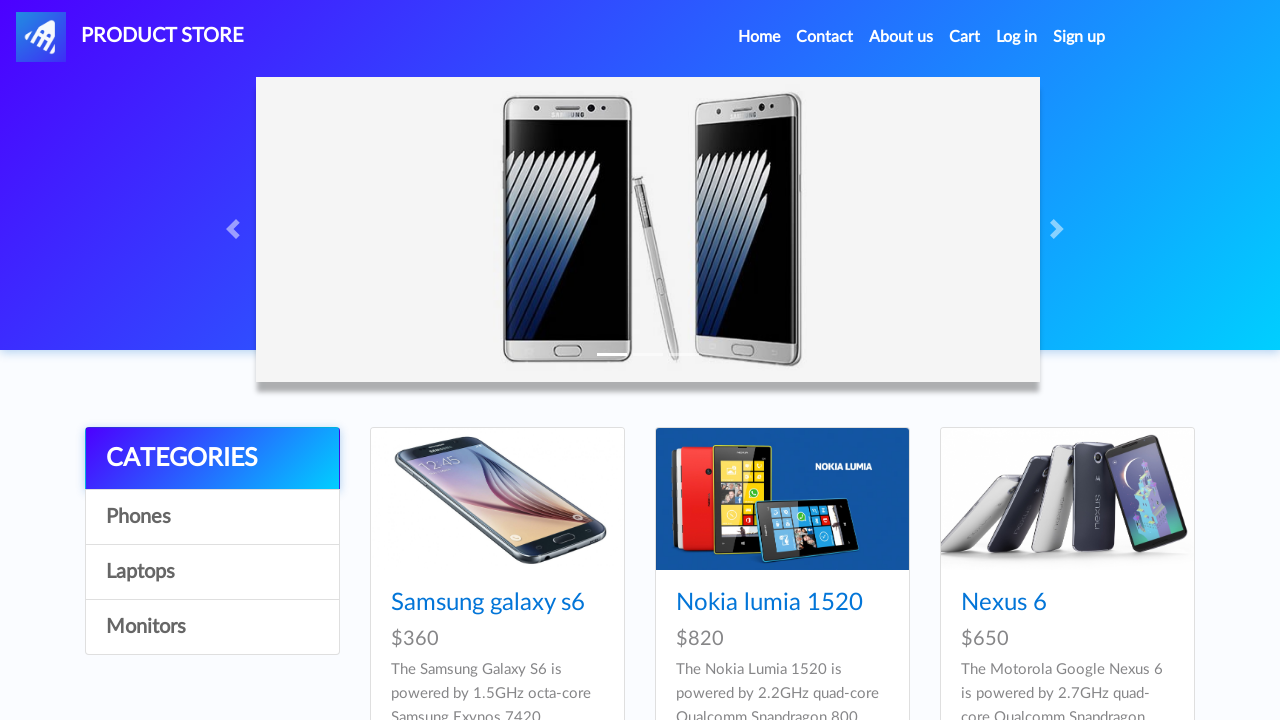

Set up dialog handler to accept alerts
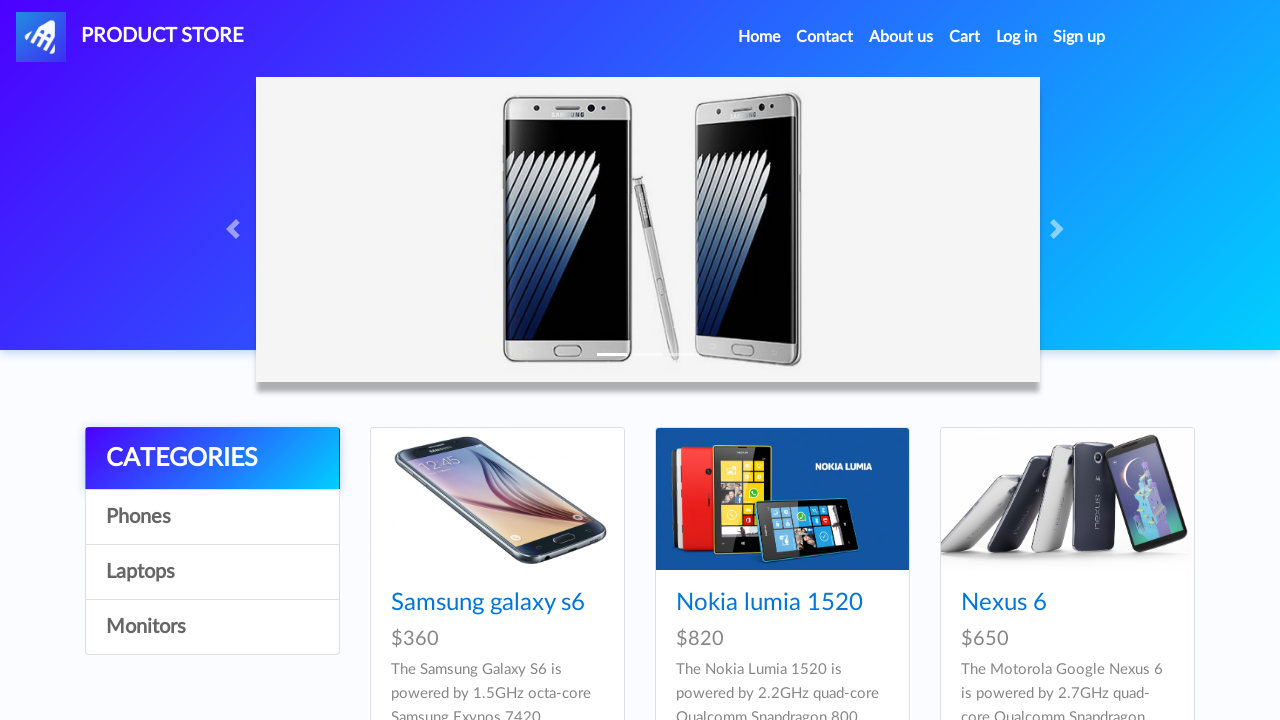

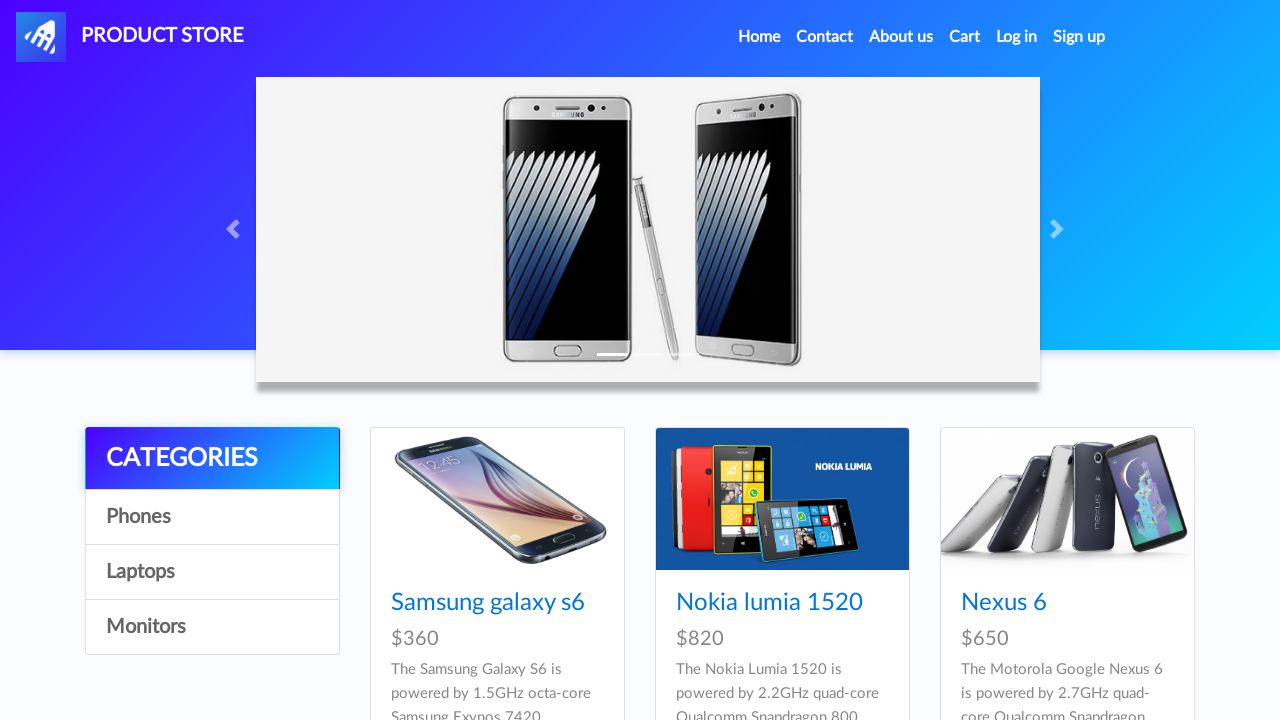